Tests dismissing an entry advertisement modal popup by clicking the modal footer close button on a test website

Starting URL: https://the-internet.herokuapp.com/entry_ad

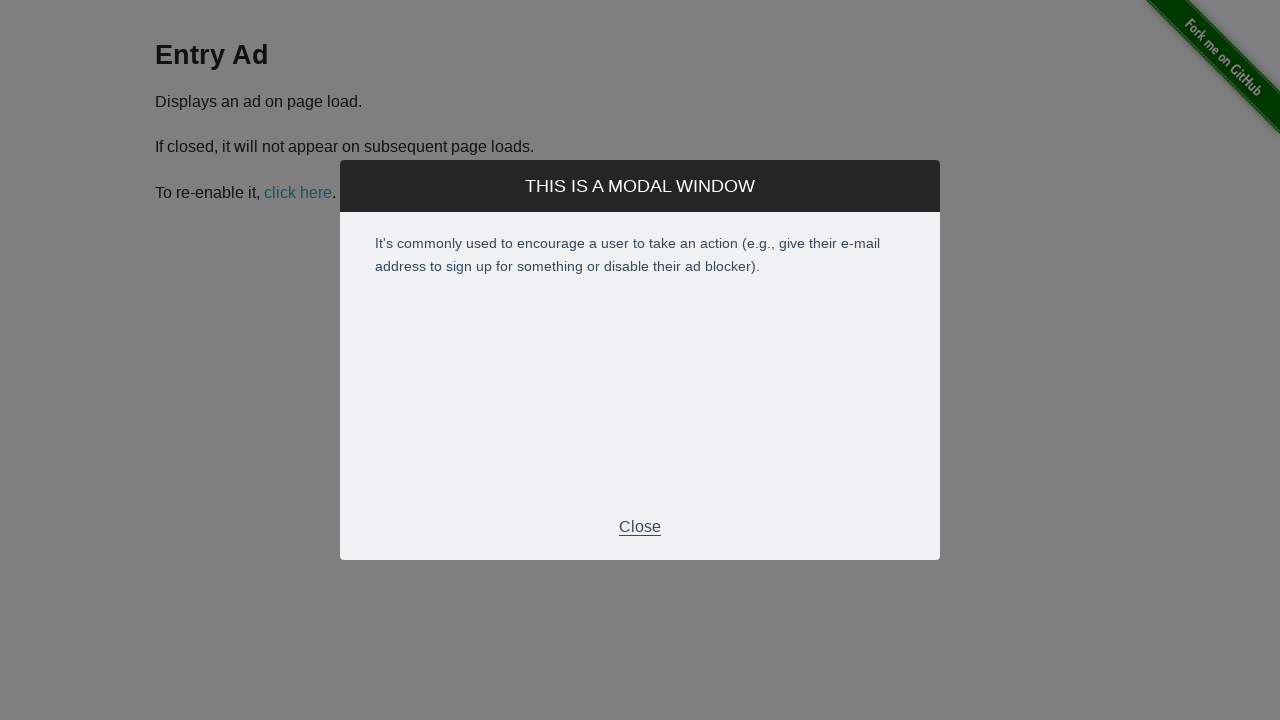

Entry advertisement modal appeared with visible footer
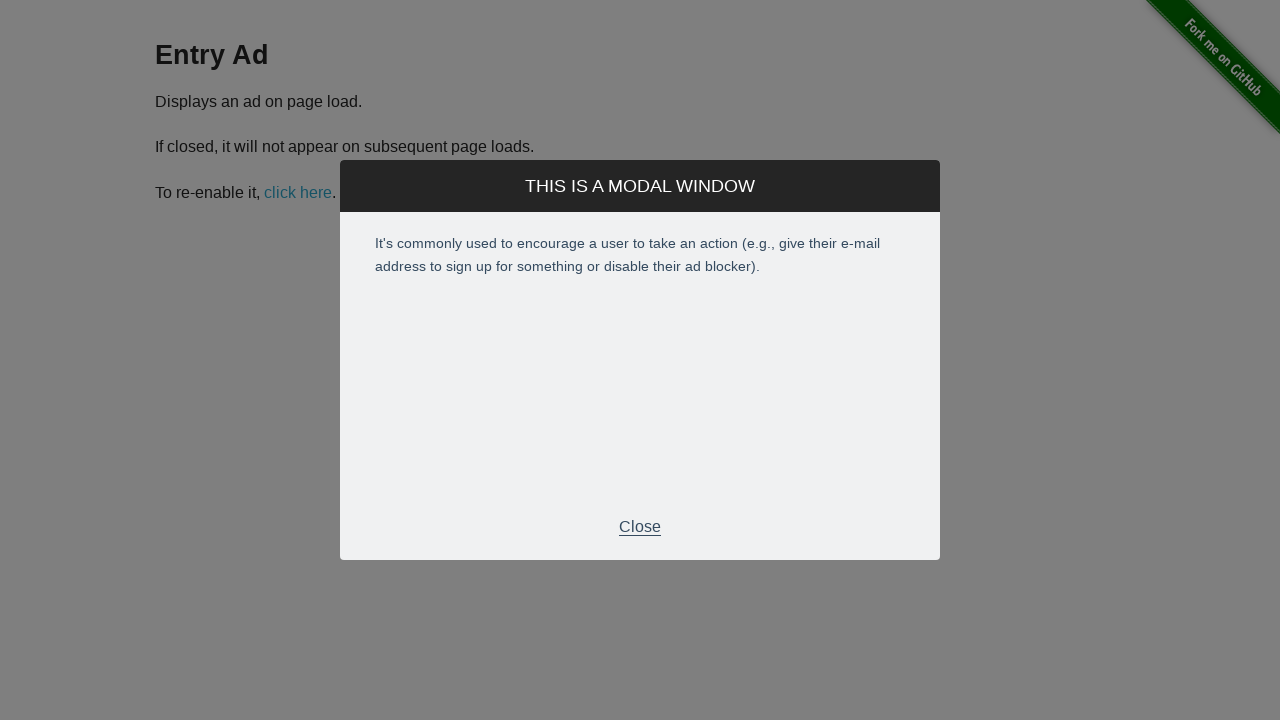

Clicked modal footer close button to dismiss advertisement at (640, 527) on div.modal-footer
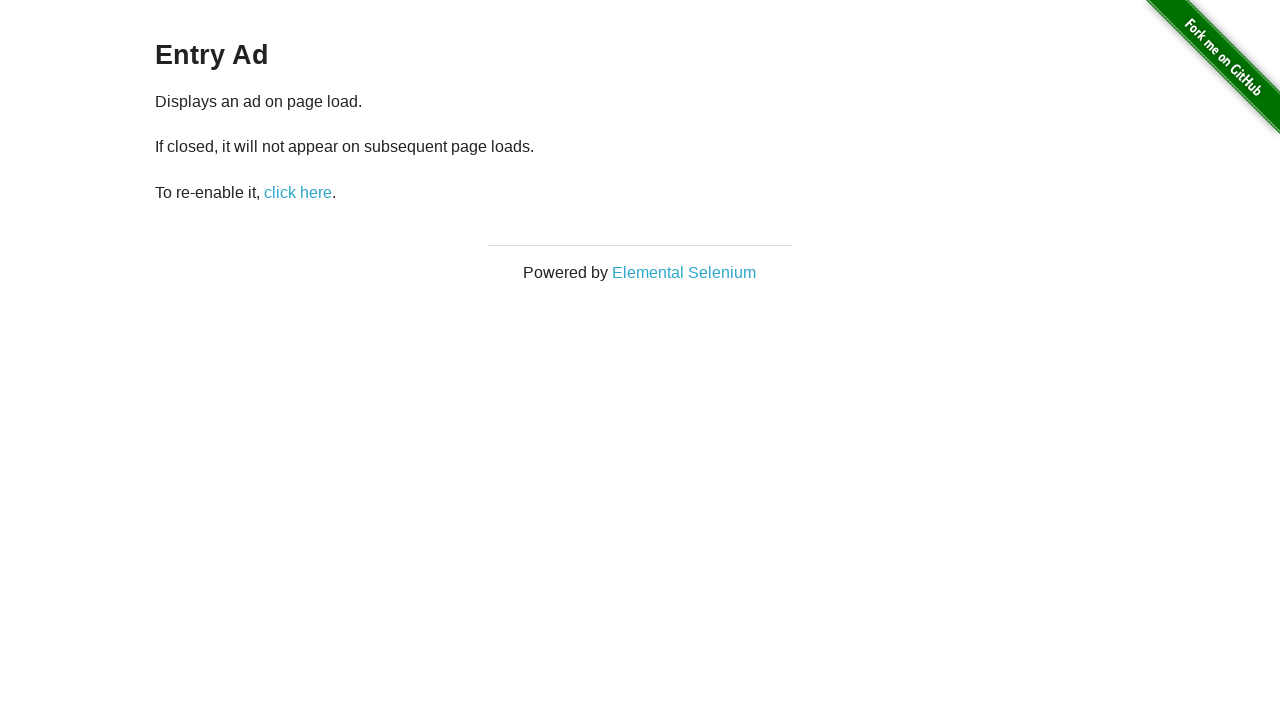

Entry advertisement modal successfully dismissed
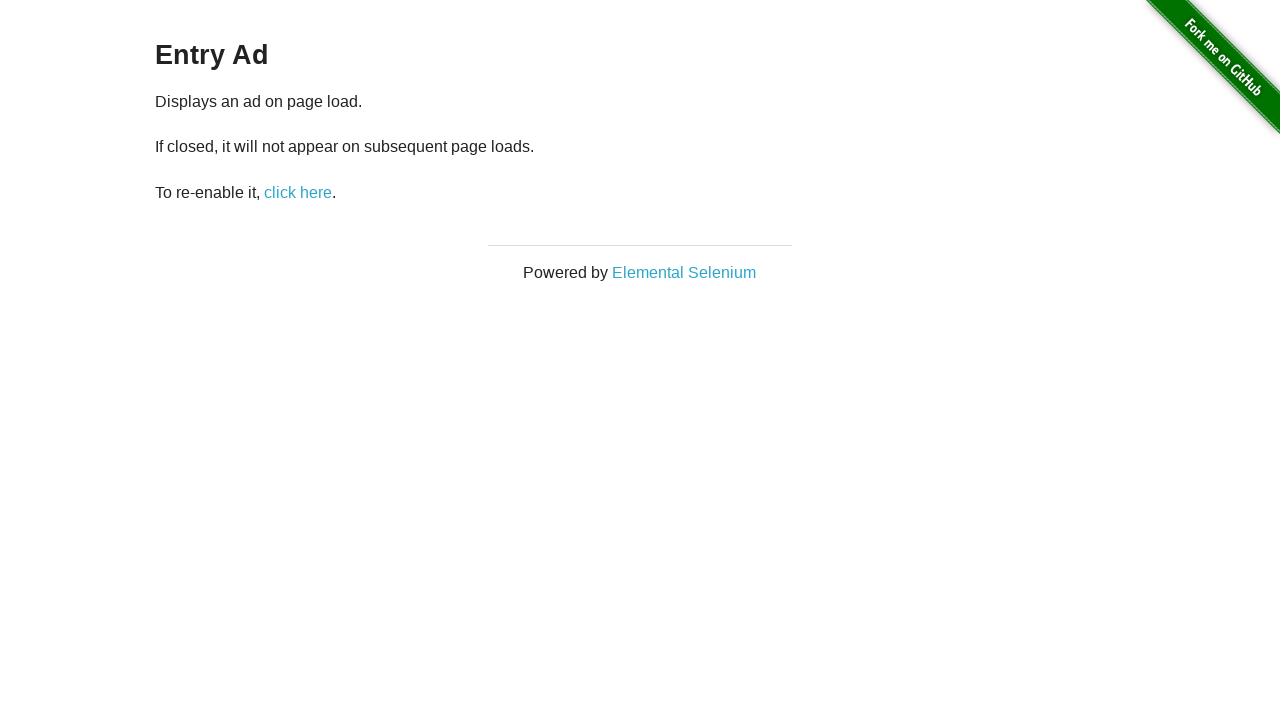

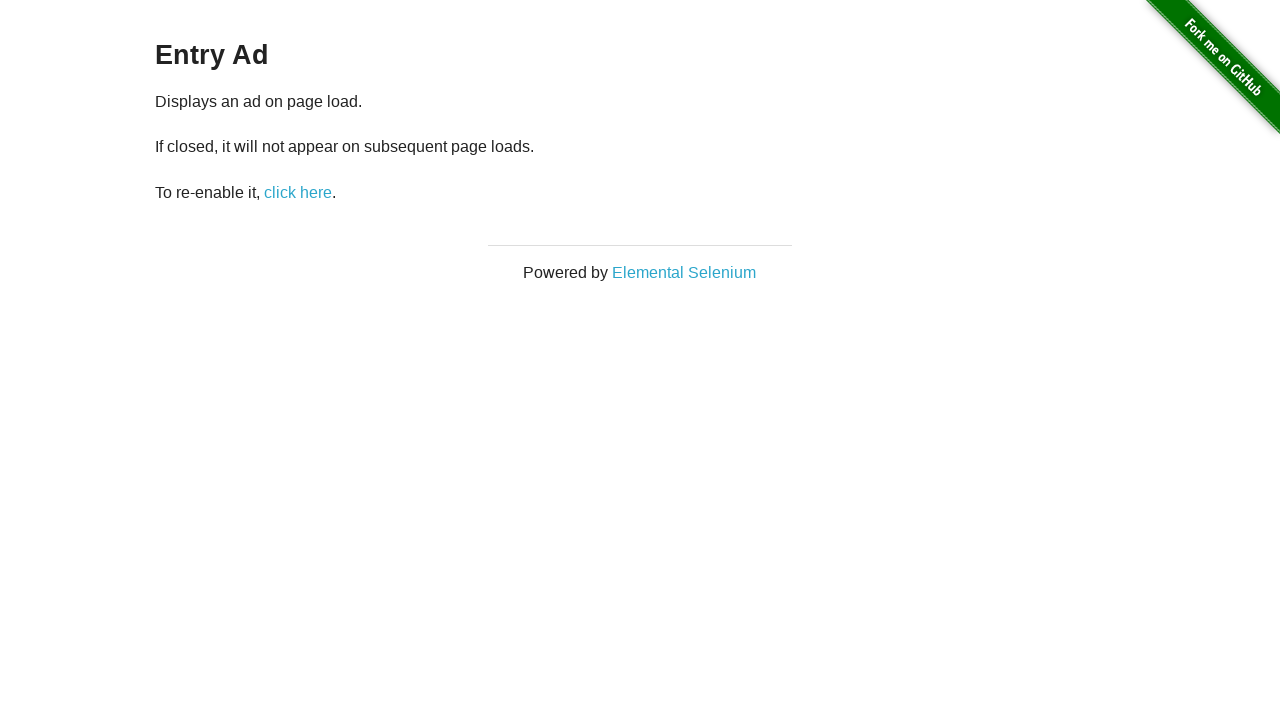